Tests button clicking with explicit wait for clickability, ensuring the button is active before clicking

Starting URL: http://suninjuly.github.io/wait2.html

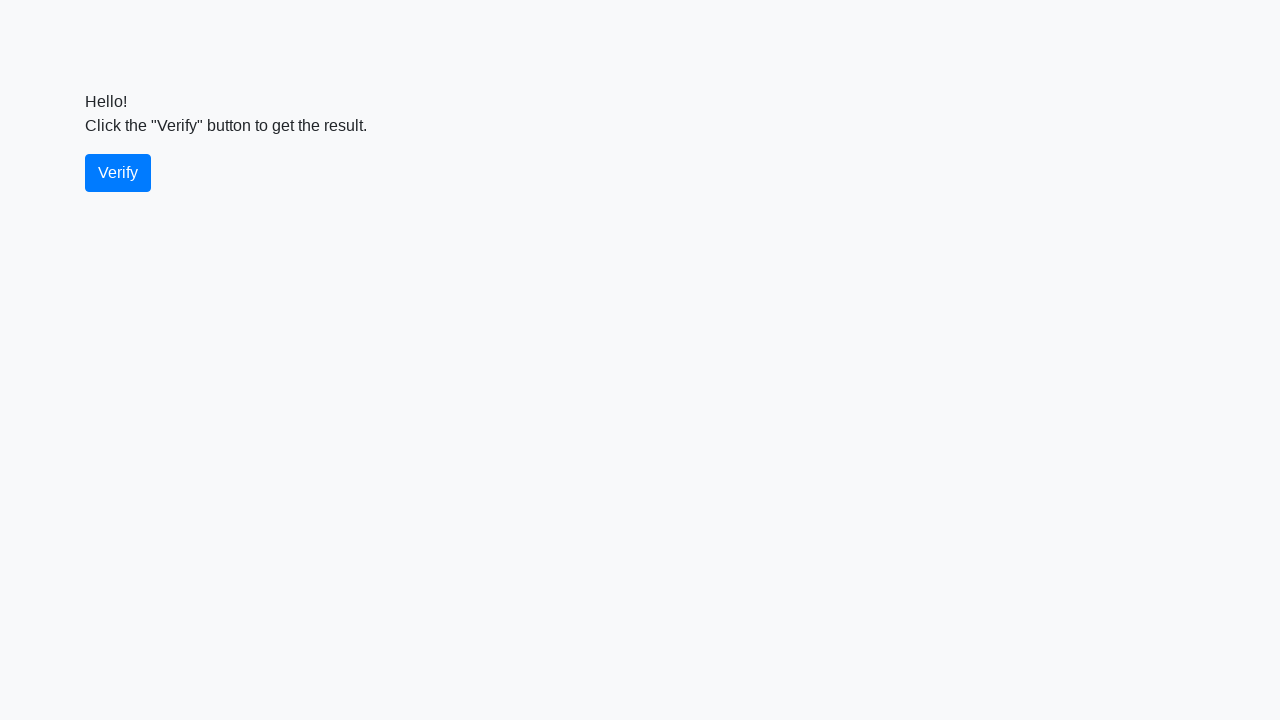

Waited for verify button to be enabled and clickable
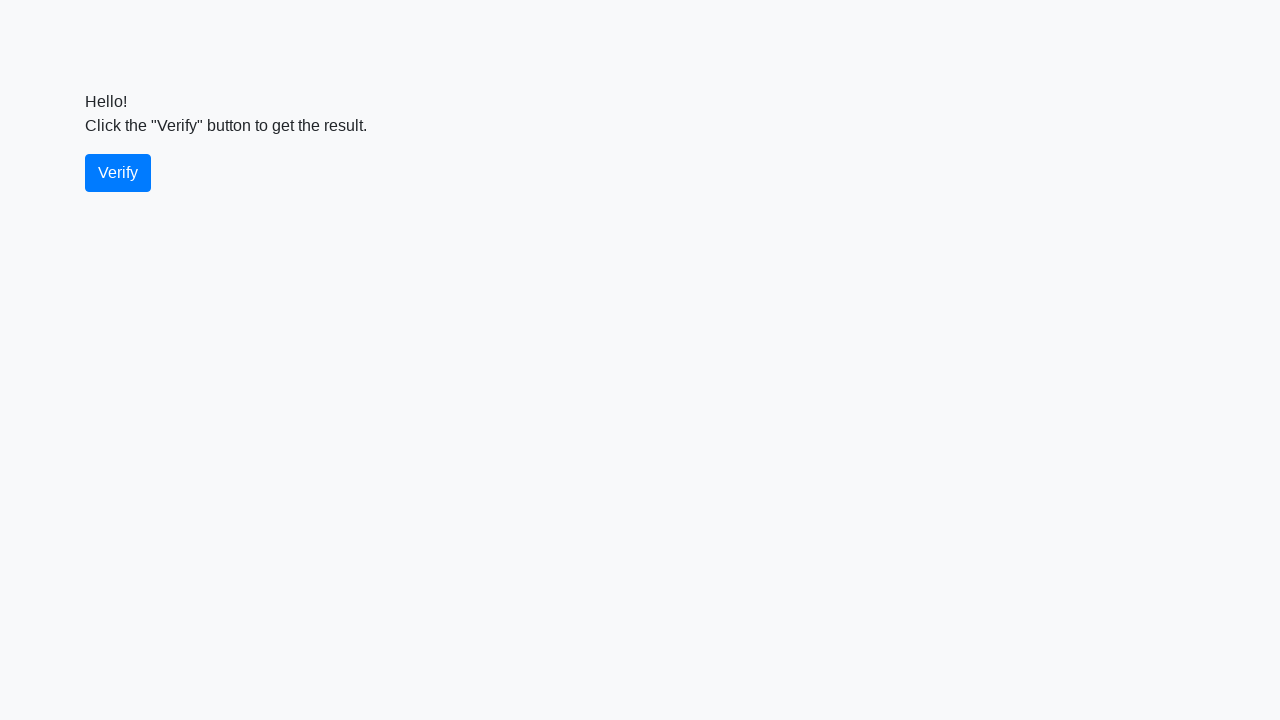

Clicked the verify button at (118, 173) on #verify
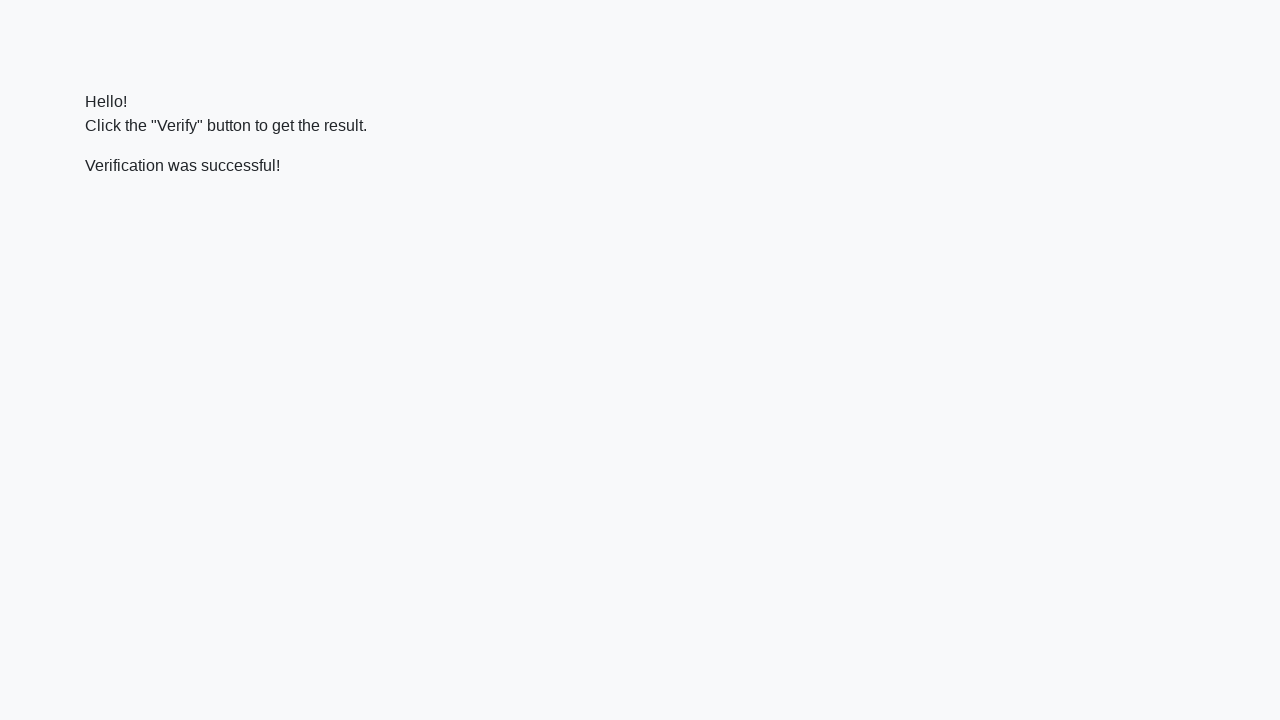

Success message appeared on page
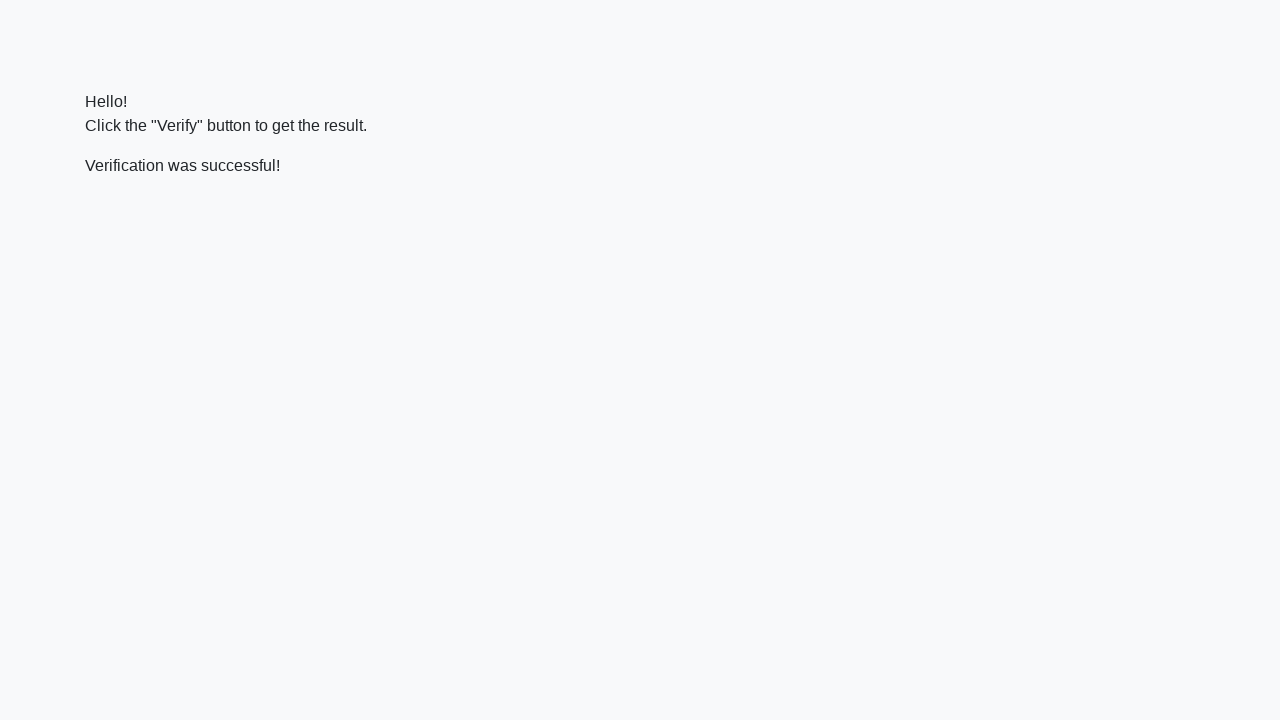

Located the verify message element
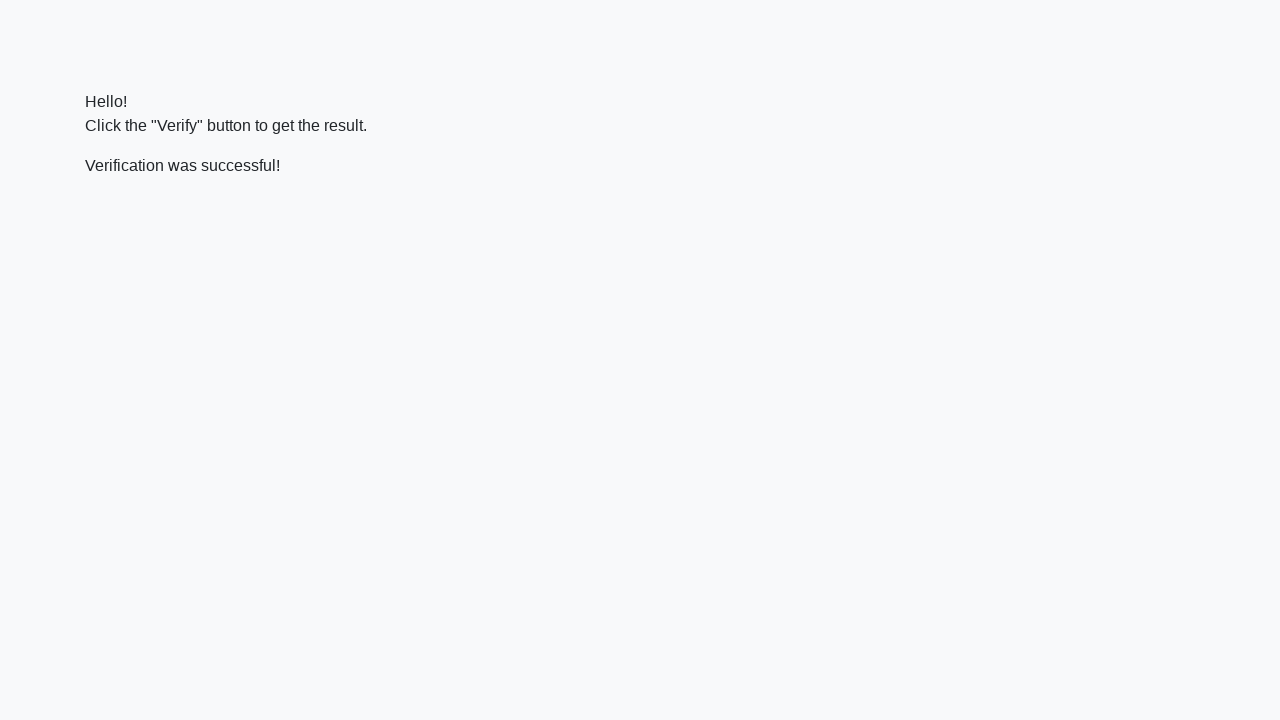

Verified that success message contains 'successful'
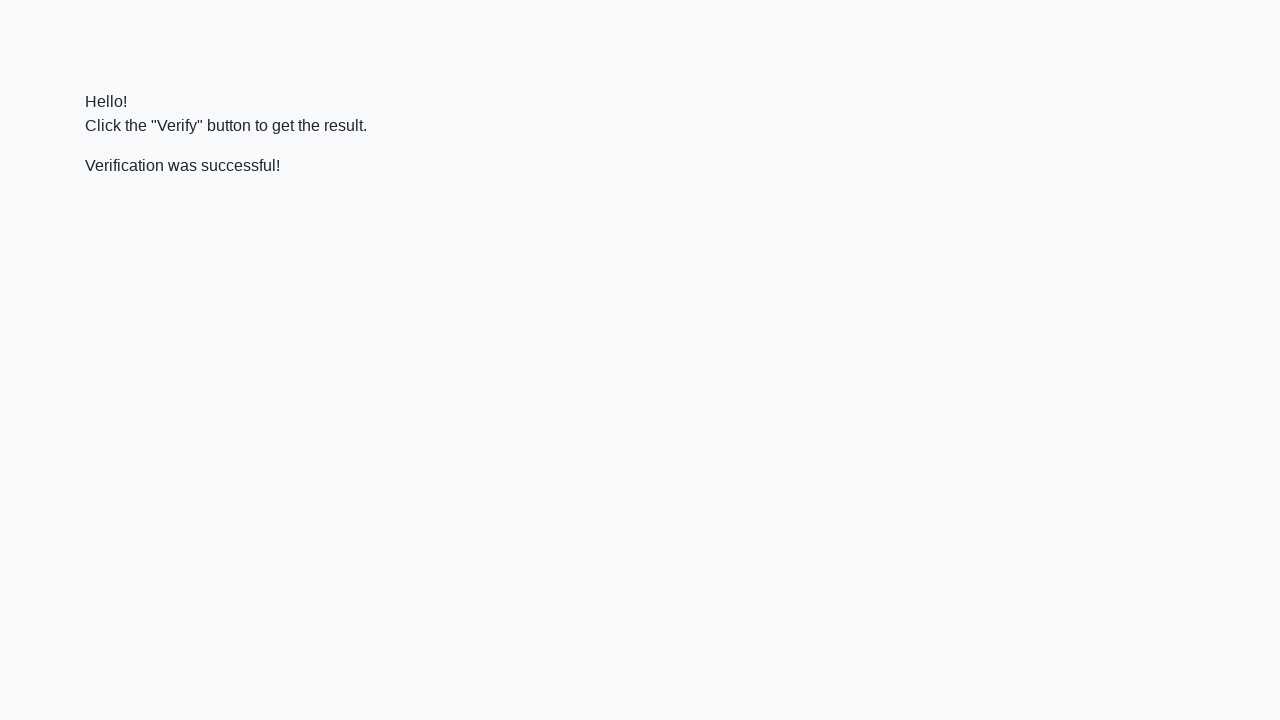

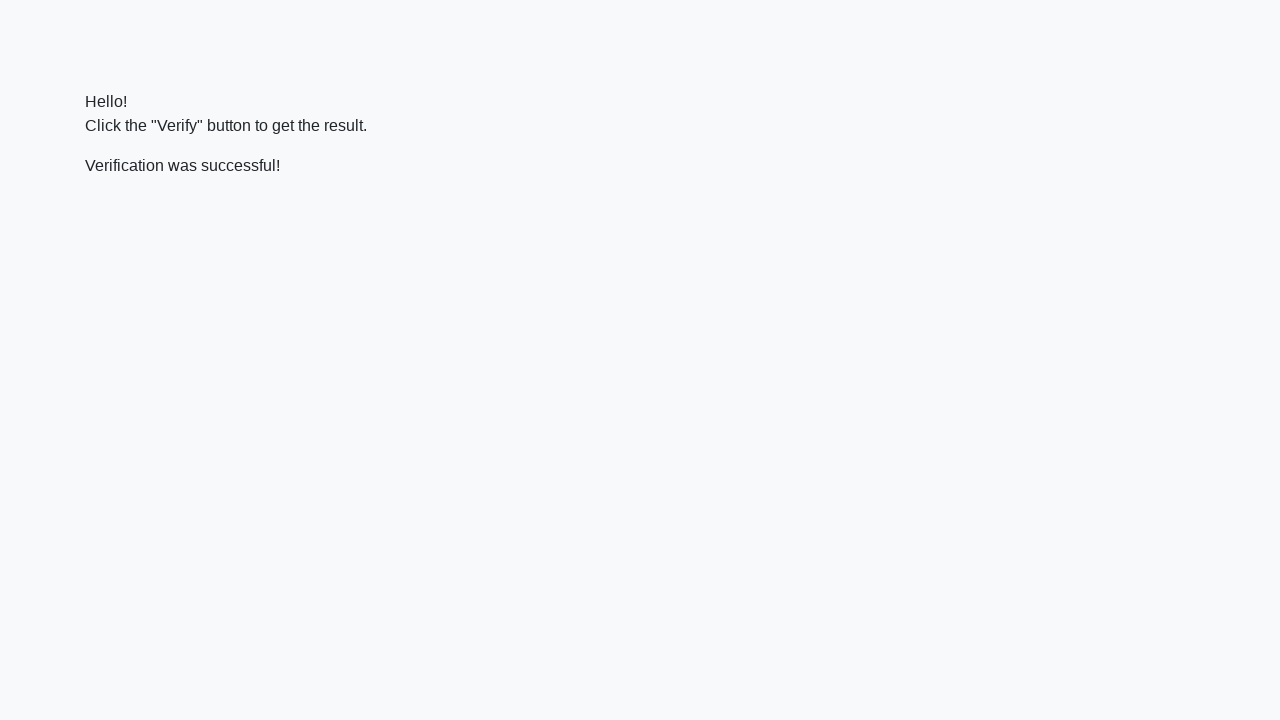